Waits for price to reach $100, then books and solves a mathematical challenge by calculating a logarithmic function and submitting the answer

Starting URL: http://suninjuly.github.io/explicit_wait2.html

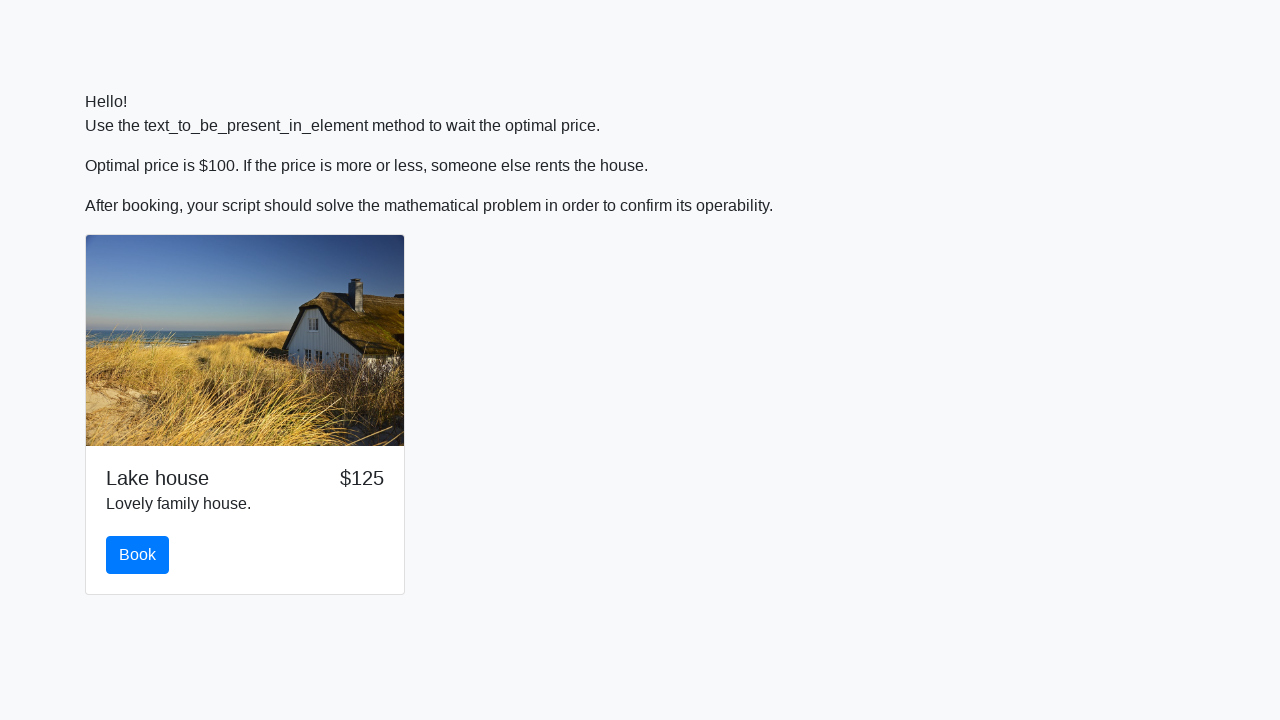

Waited for price to reach $100
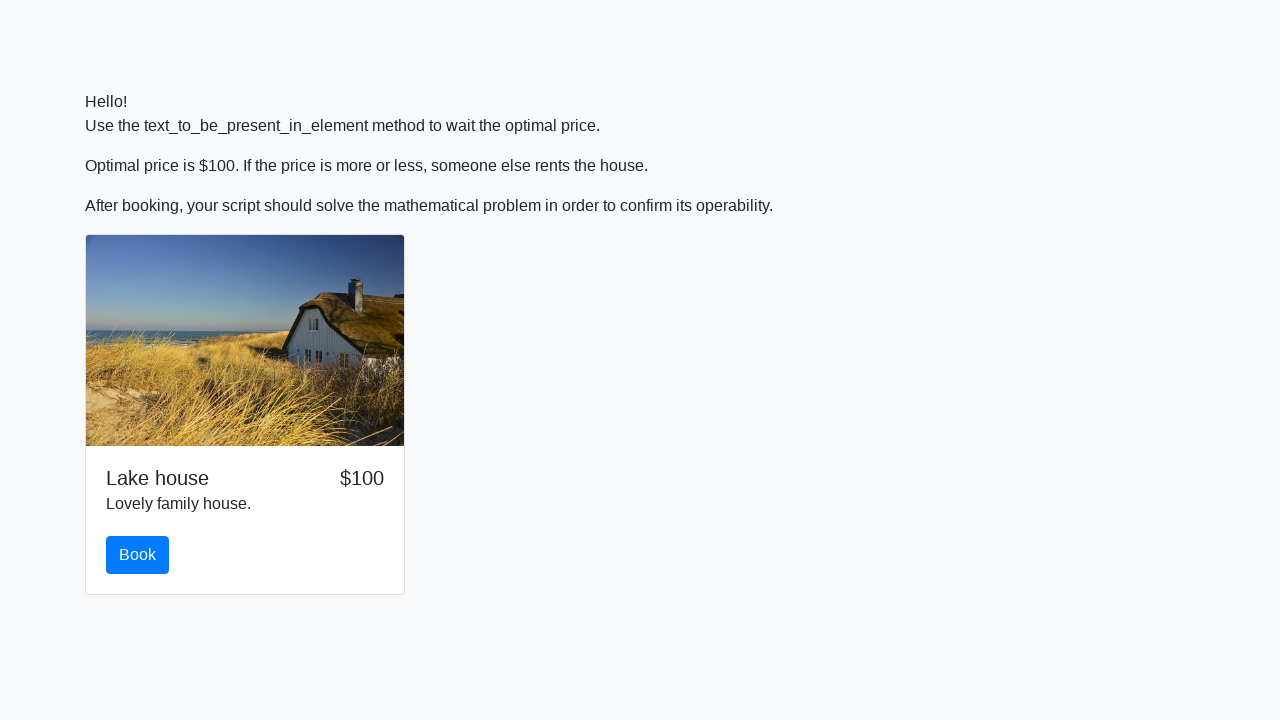

Clicked the Book button at (138, 555) on #book
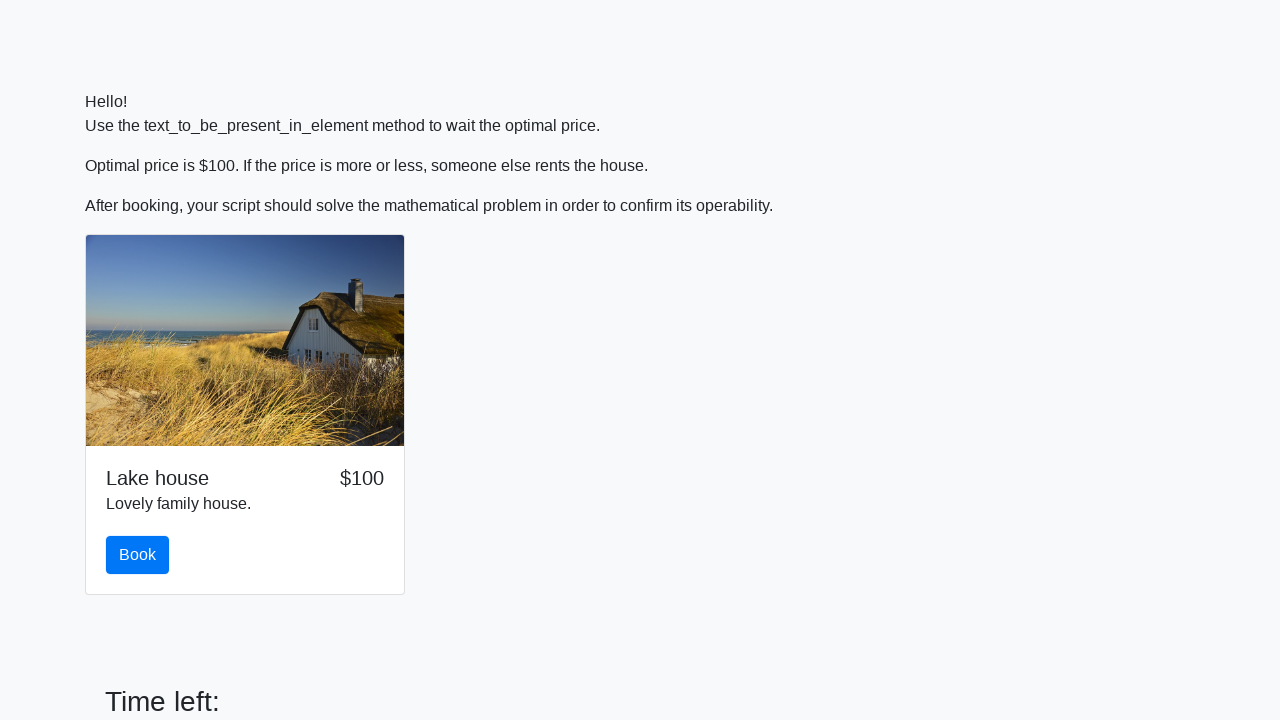

Retrieved x value: 121
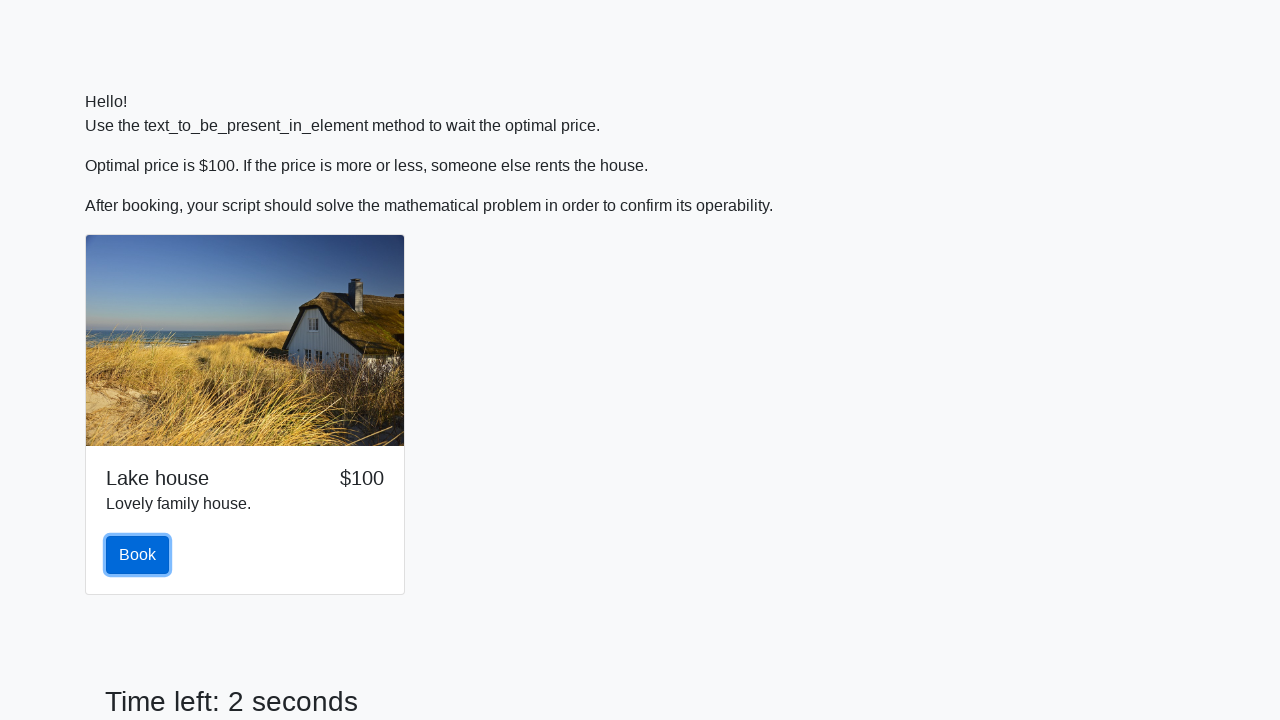

Calculated logarithmic function result: 2.4837211721105055
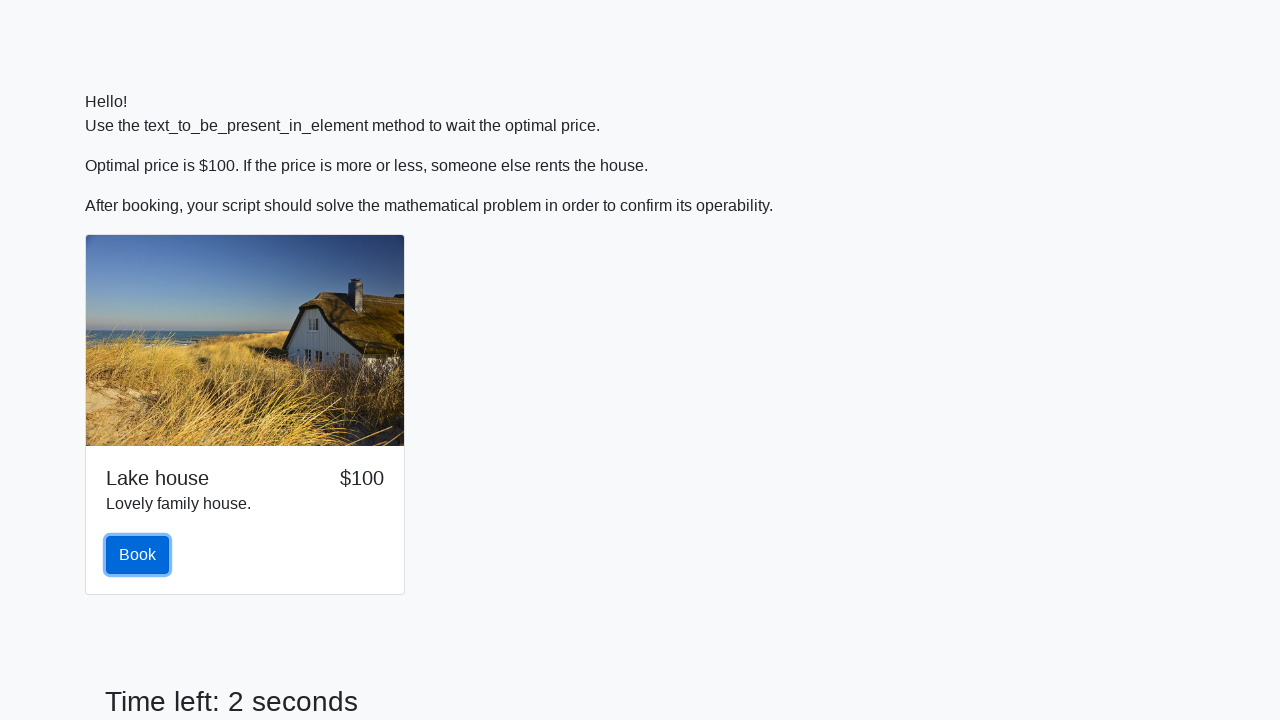

Filled answer field with calculated value: 2.4837211721105055 on #answer
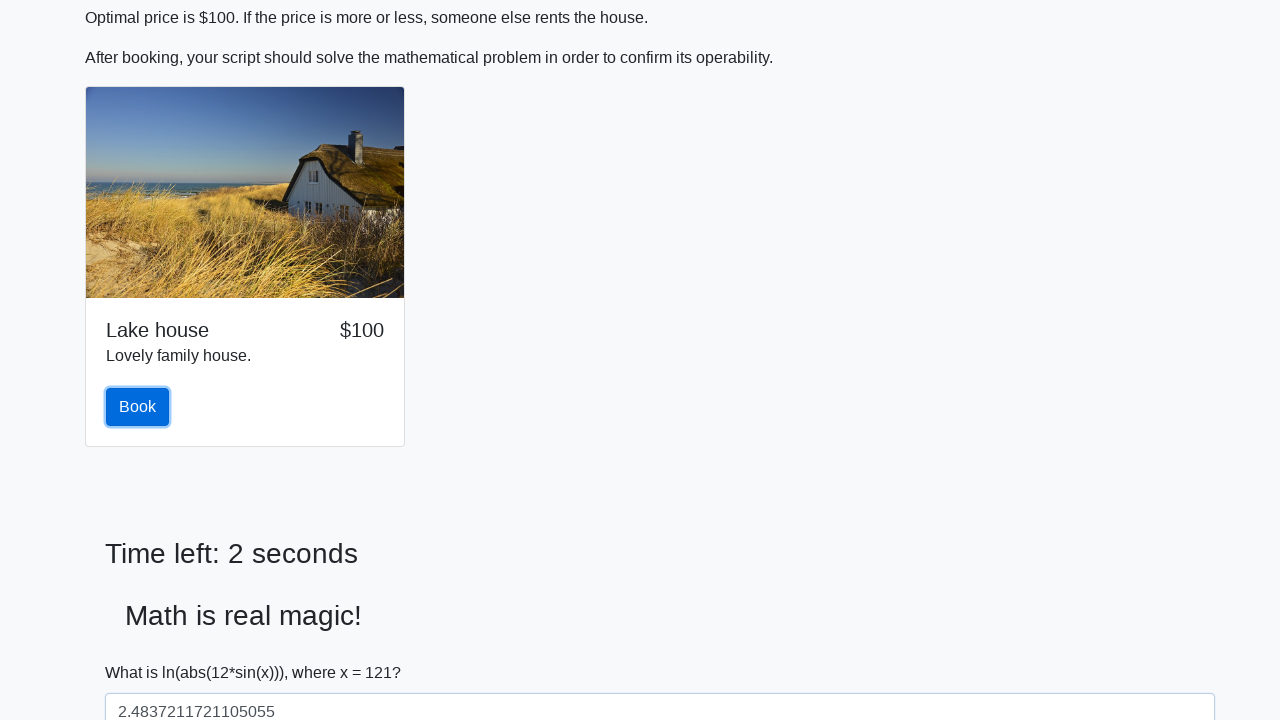

Clicked the Solve button to submit answer at (143, 651) on #solve
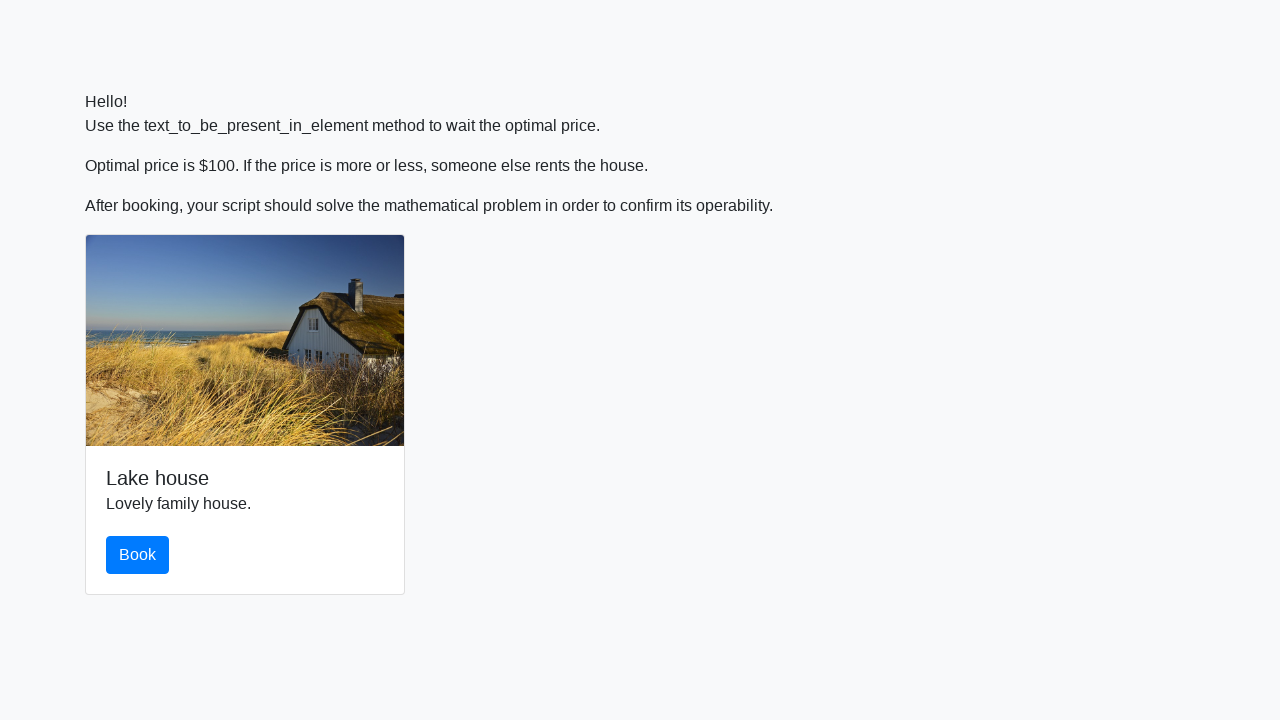

Set up dialog handler to accept alerts
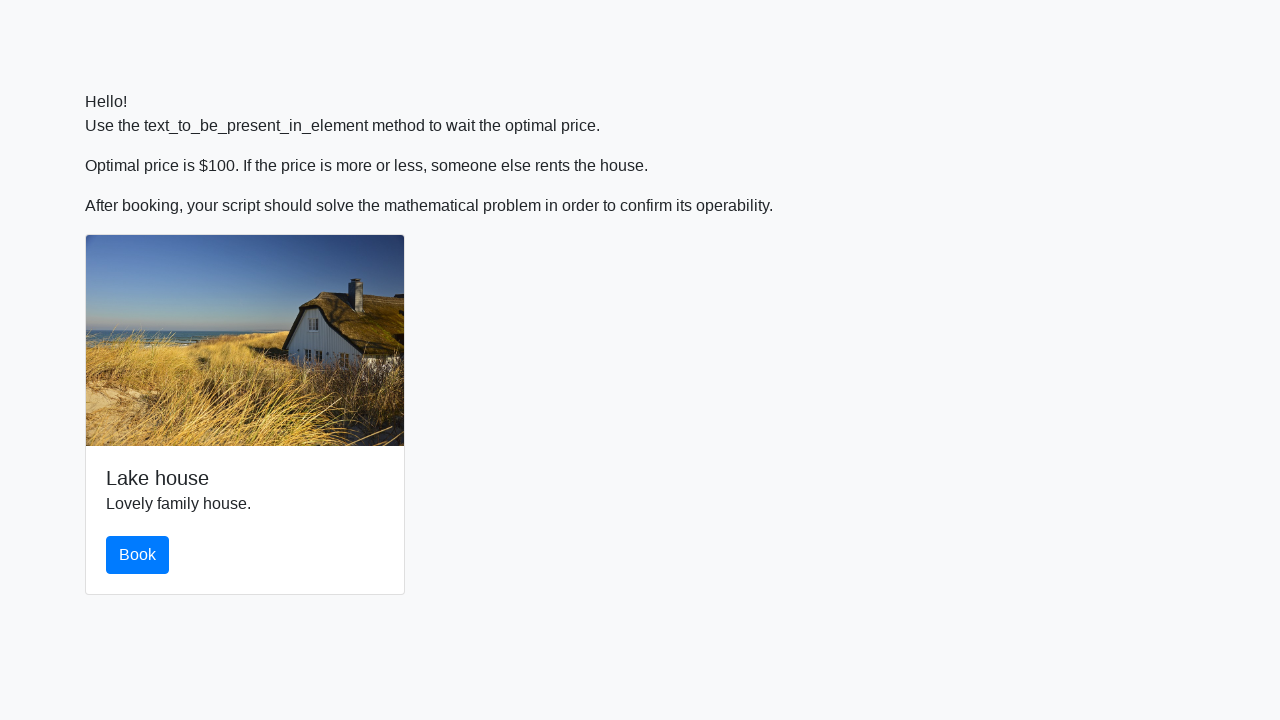

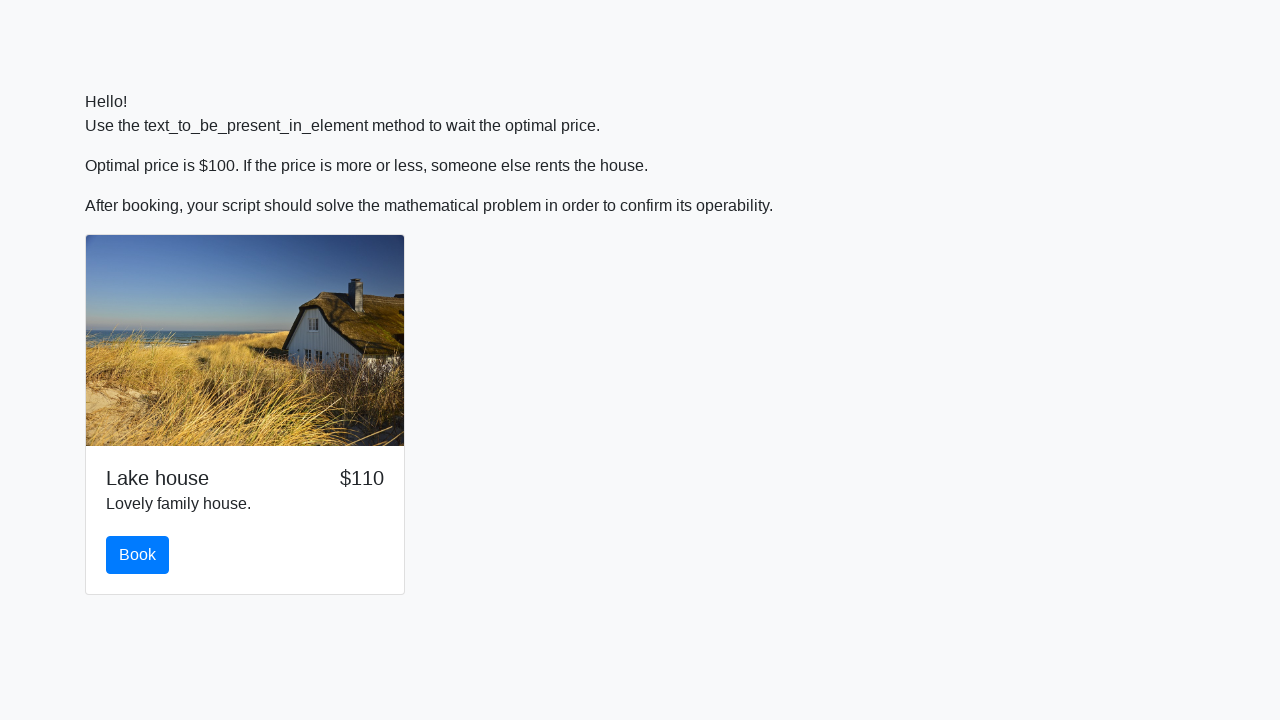